Tests login form with special characters in password field, expecting authentication error

Starting URL: https://www.saucedemo.com/

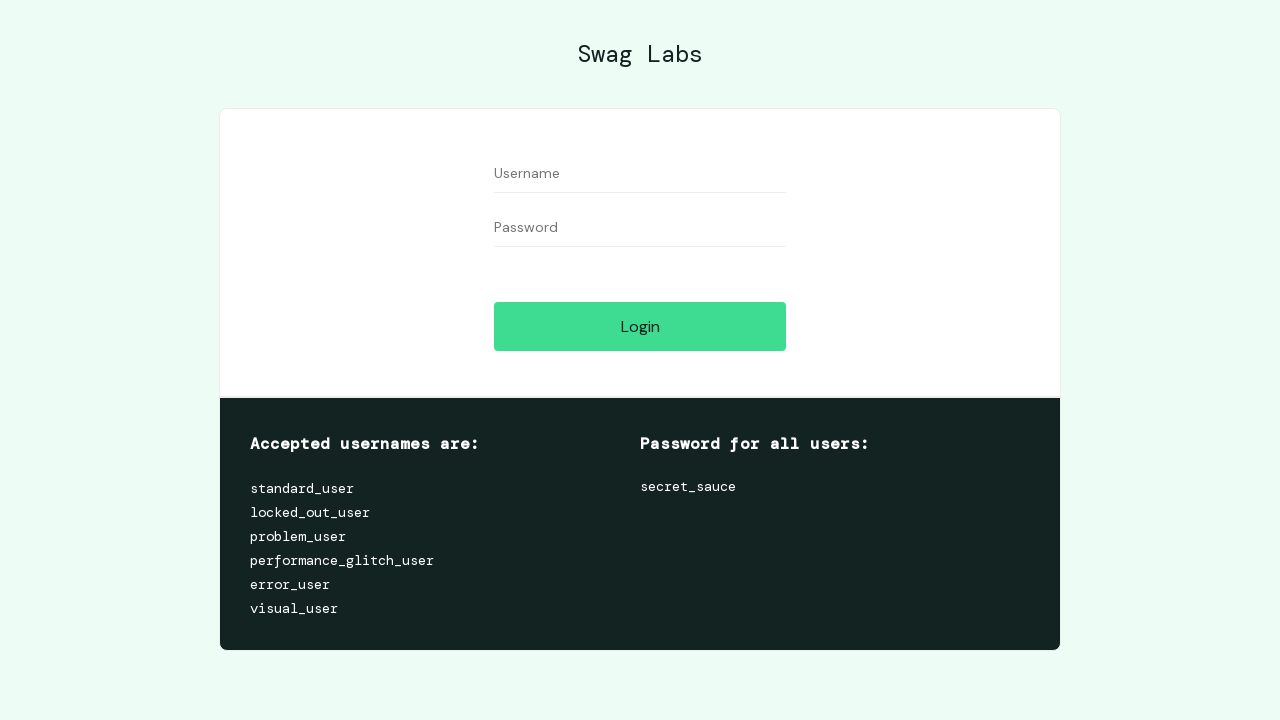

Filled username field with 'standard_user' on //input[@id='user-name']
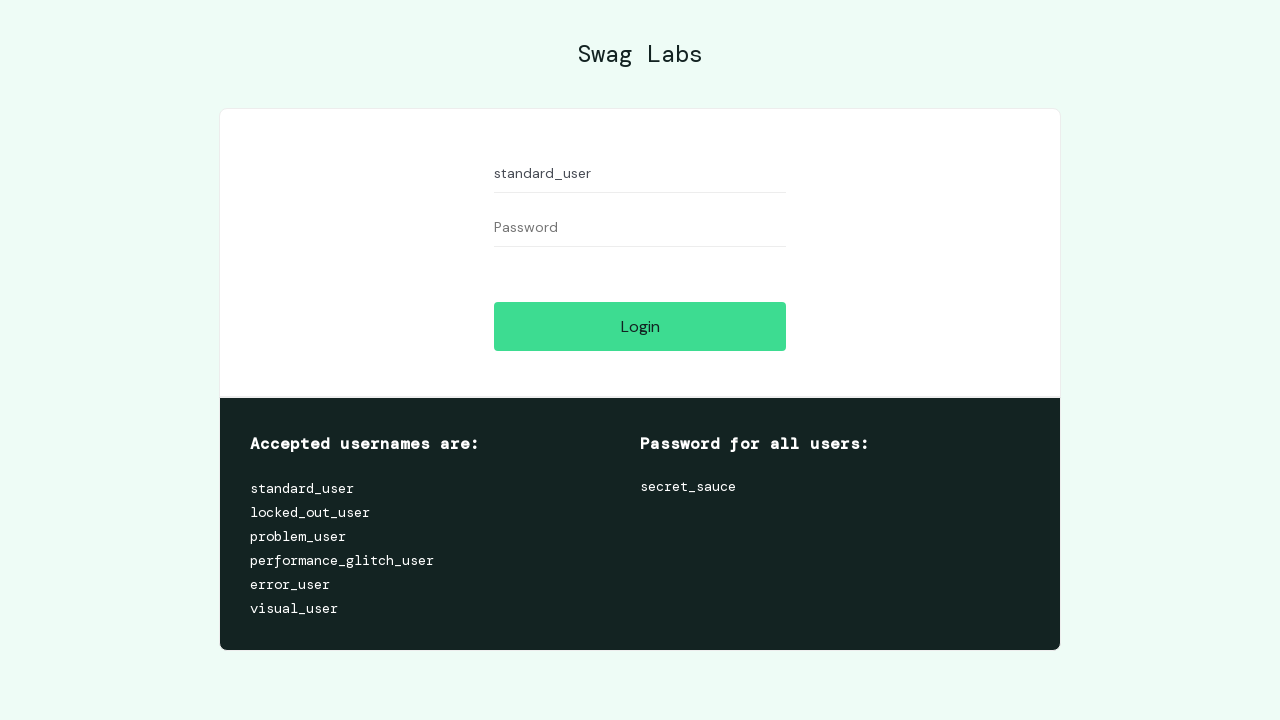

Filled password field with special characters '#$%^&*";\'' on //input[@id='password']
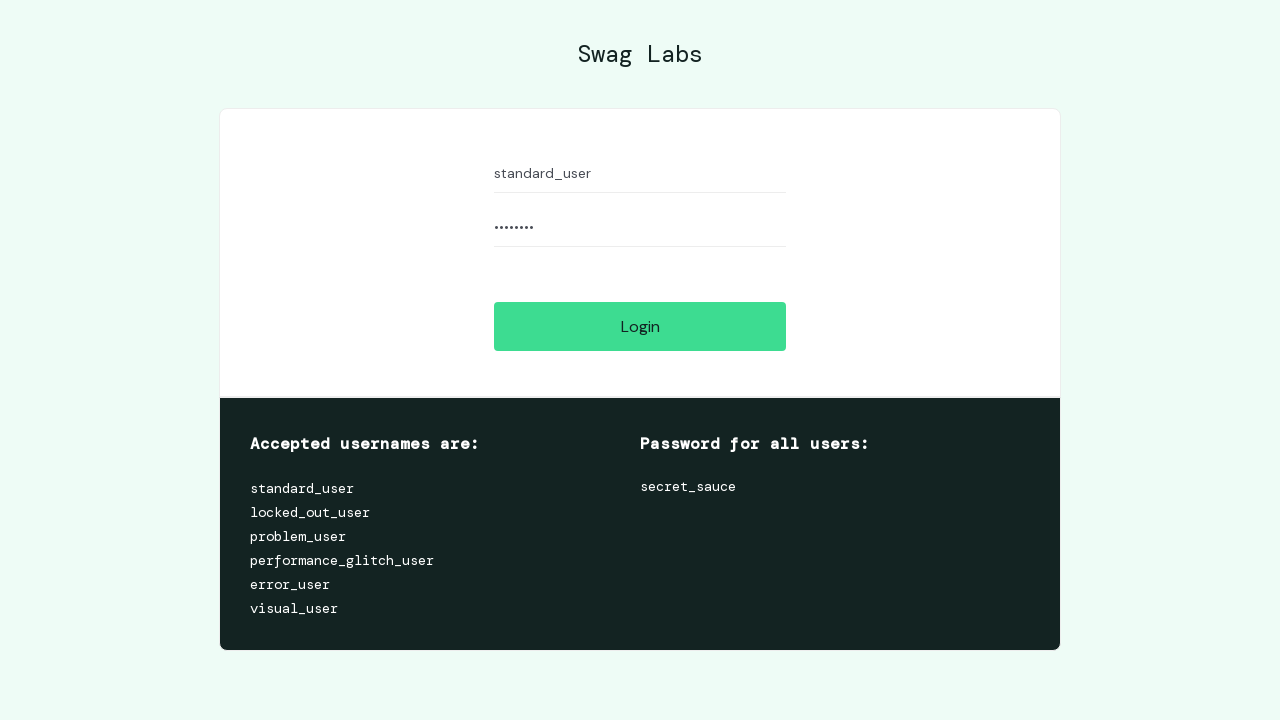

Clicked login button at (640, 326) on xpath=//input[@id='login-button']
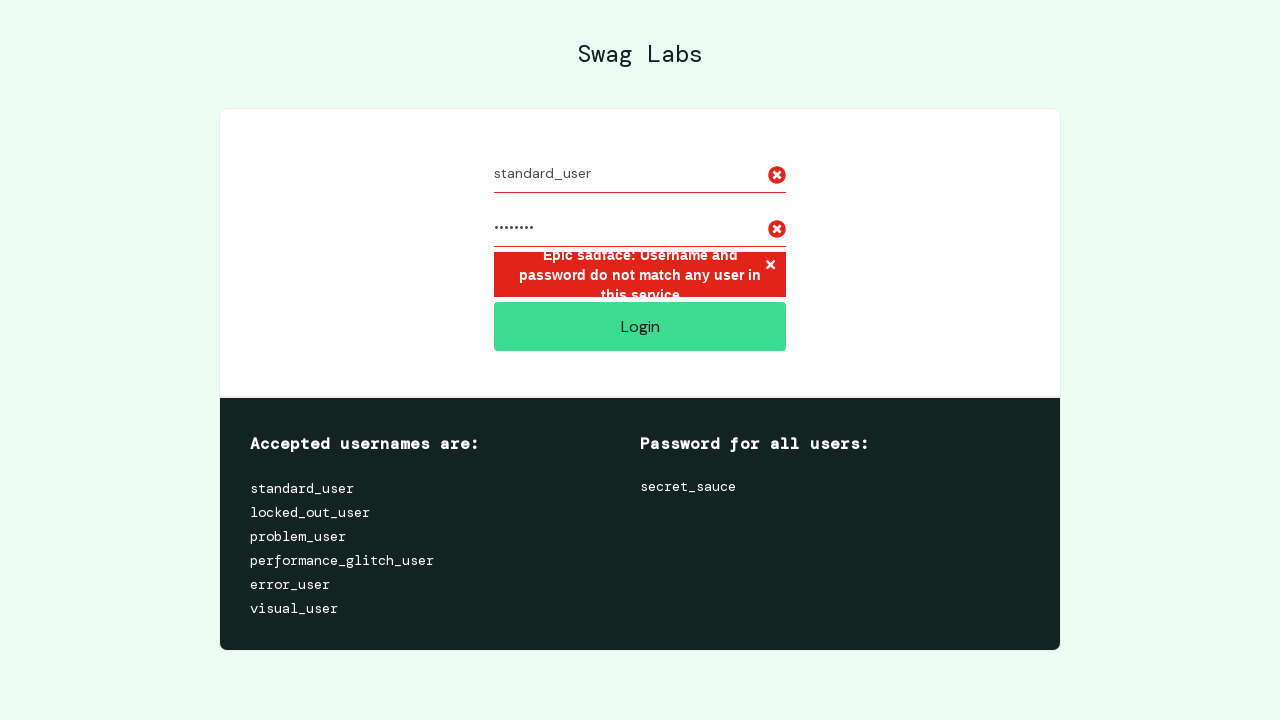

Located error message element
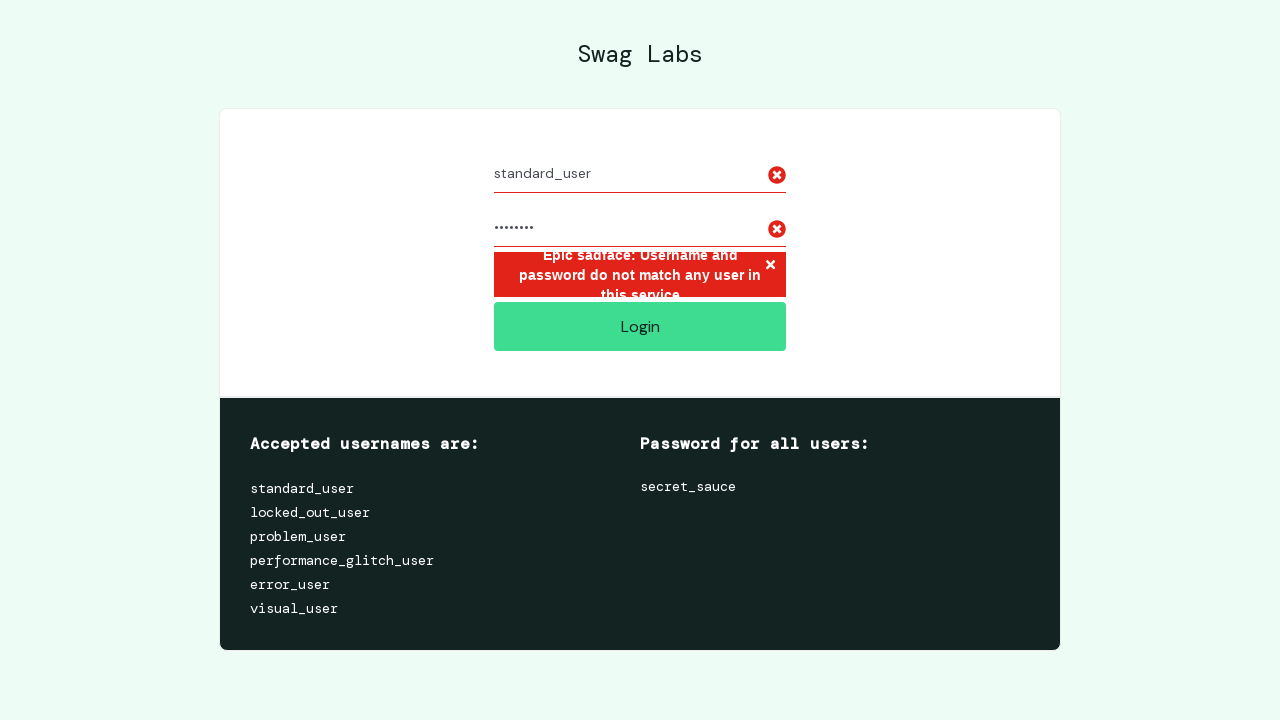

Verified authentication error message appears with correct text
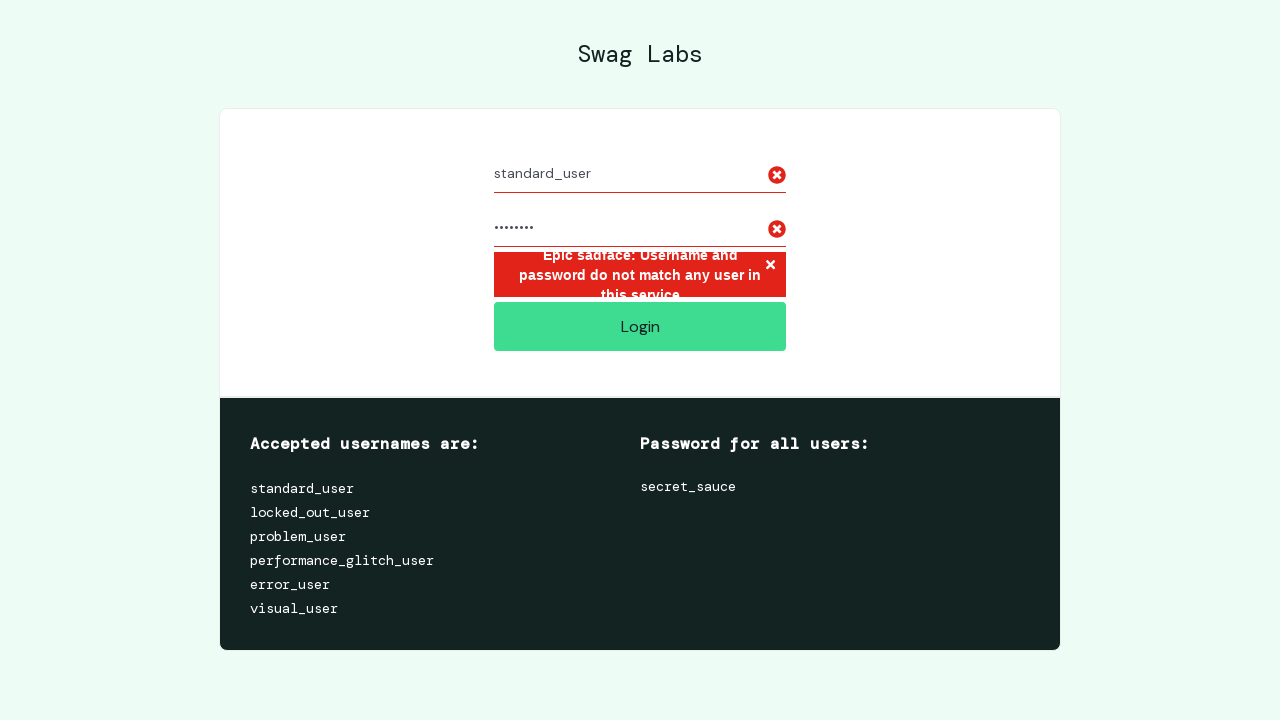

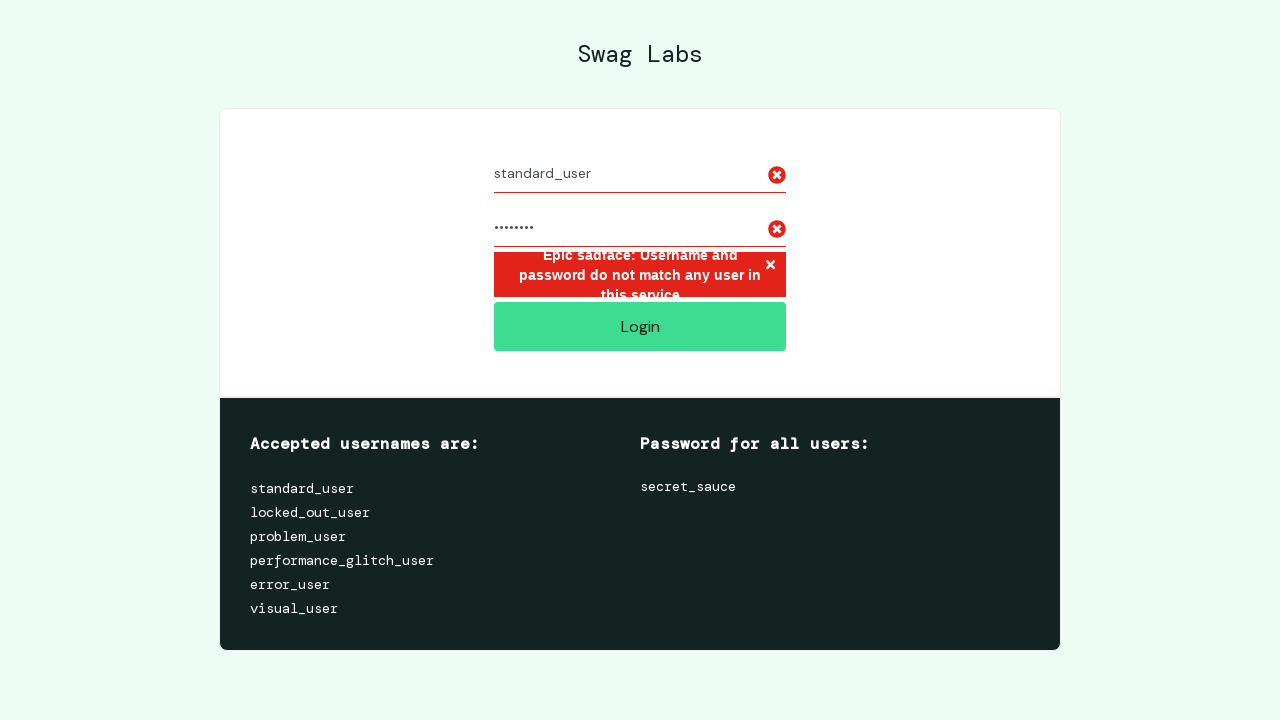